Tests form field functionality on a practice automation website by filling out various form fields (text input, password, checkboxes, radio buttons, dropdown, email, textarea) and submitting the form to verify the submission alert.

Starting URL: https://practice-automation.com/

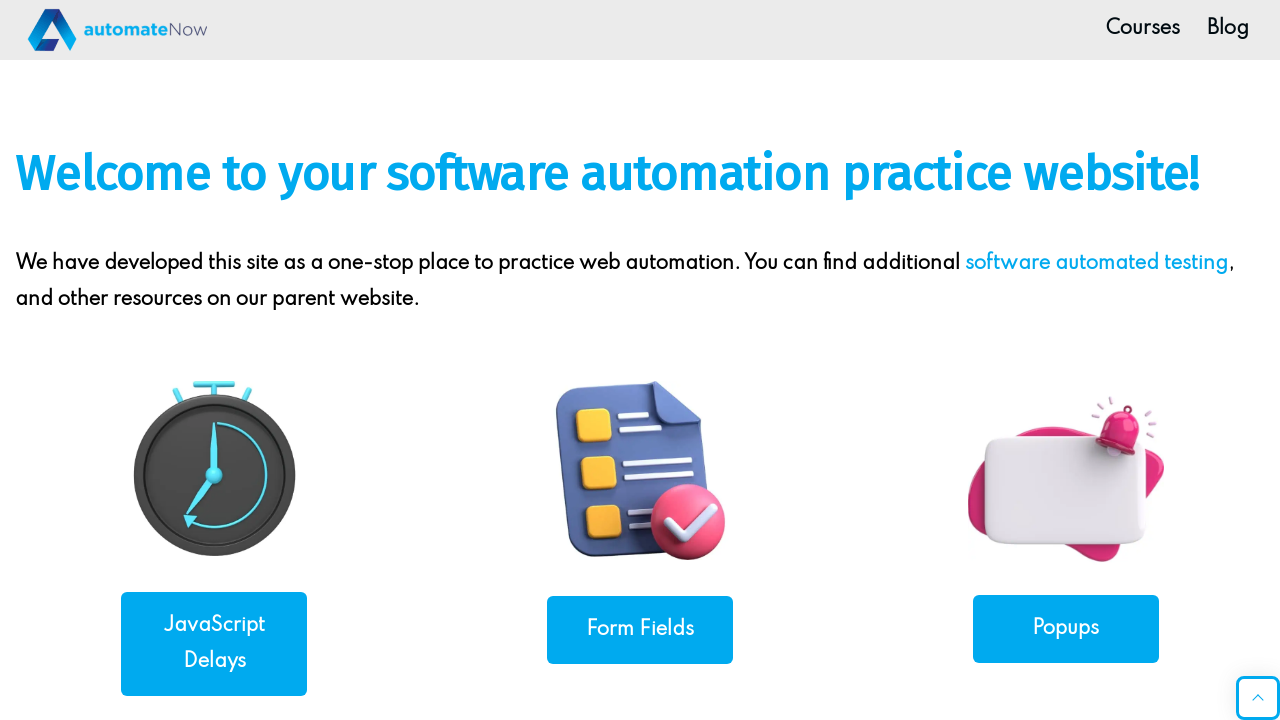

Clicked on 'Form Fields' link to navigate to the form page at (640, 630) on text=Form Fields
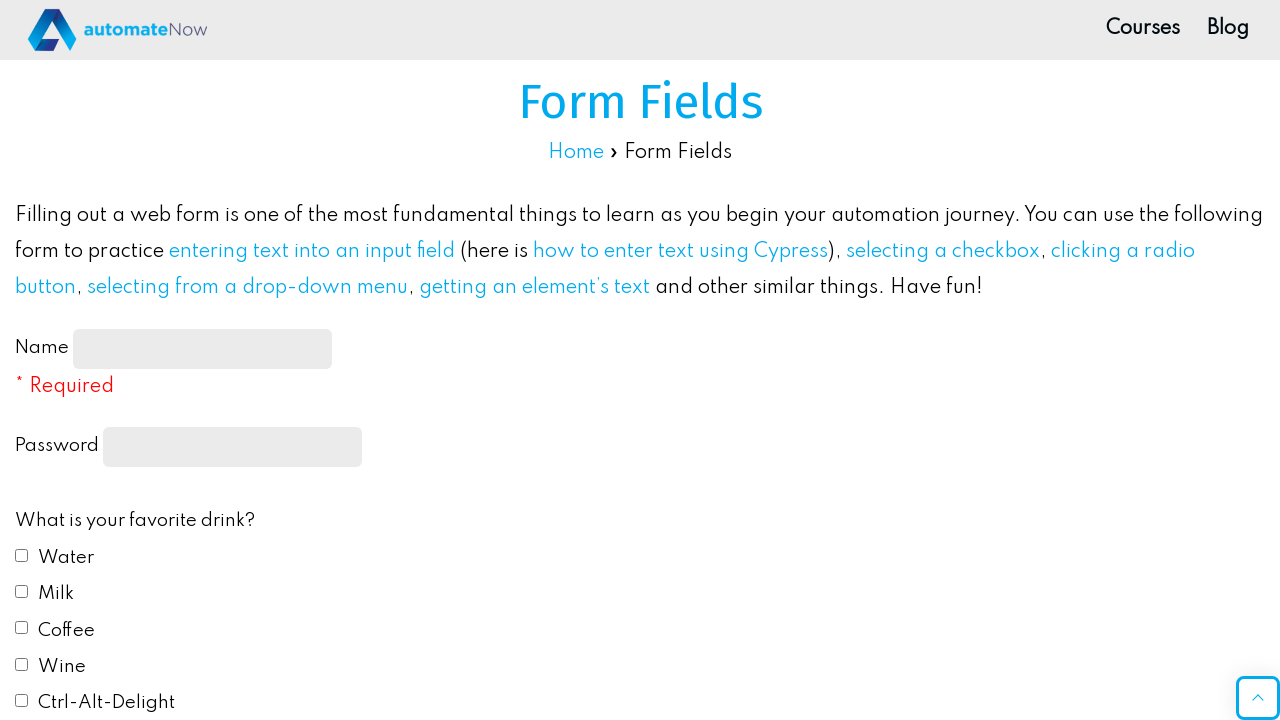

Page header 'Form Fields' is visible
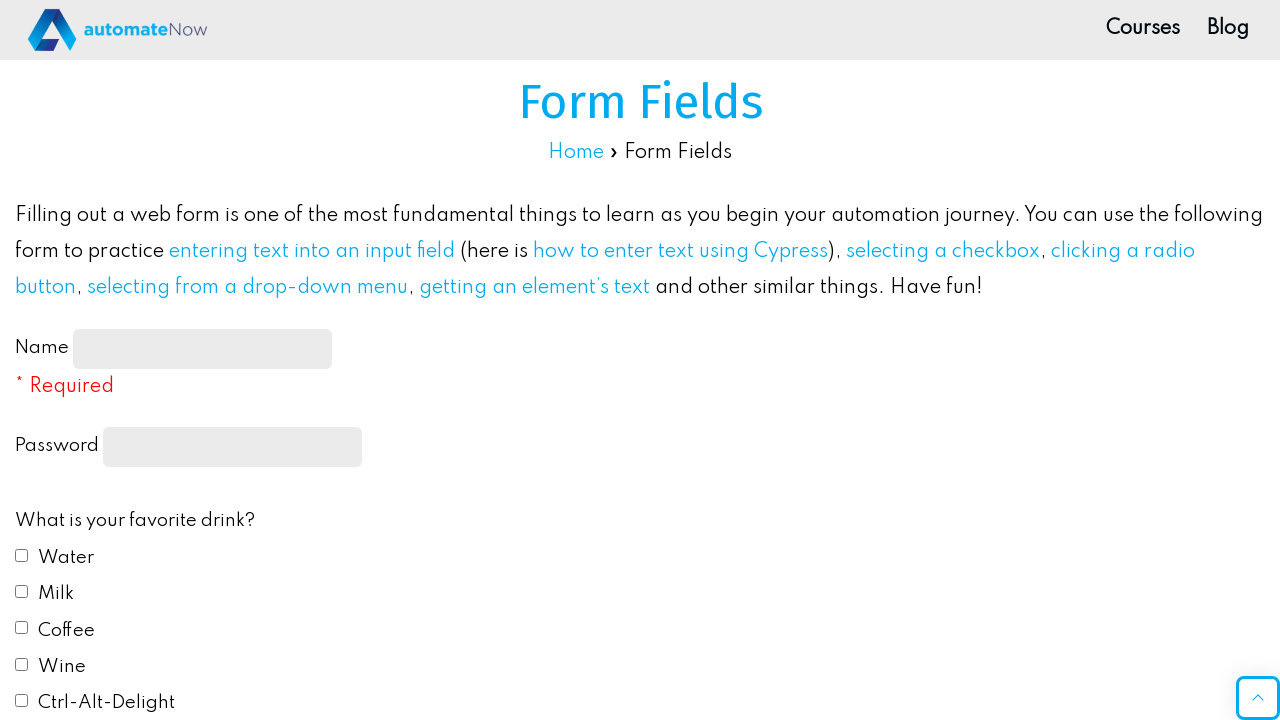

Verified page header text is 'Form Fields'
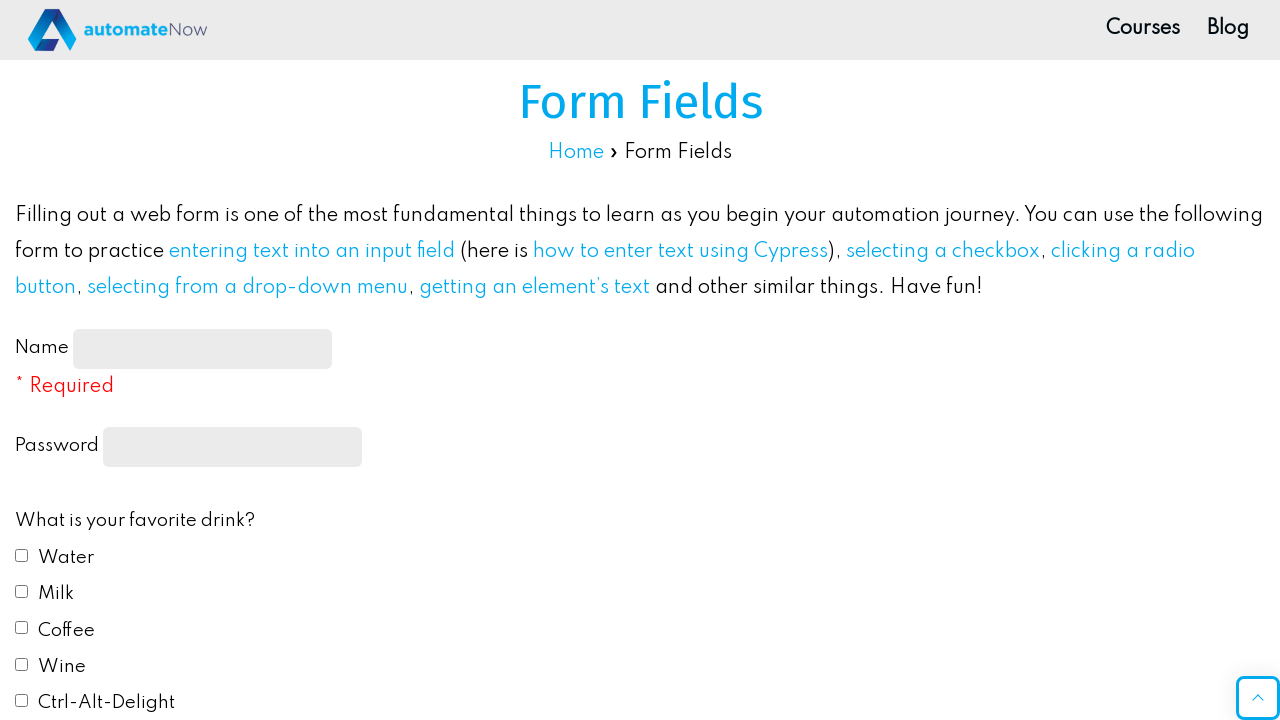

Filled name input field with 'Islem' on #name-input
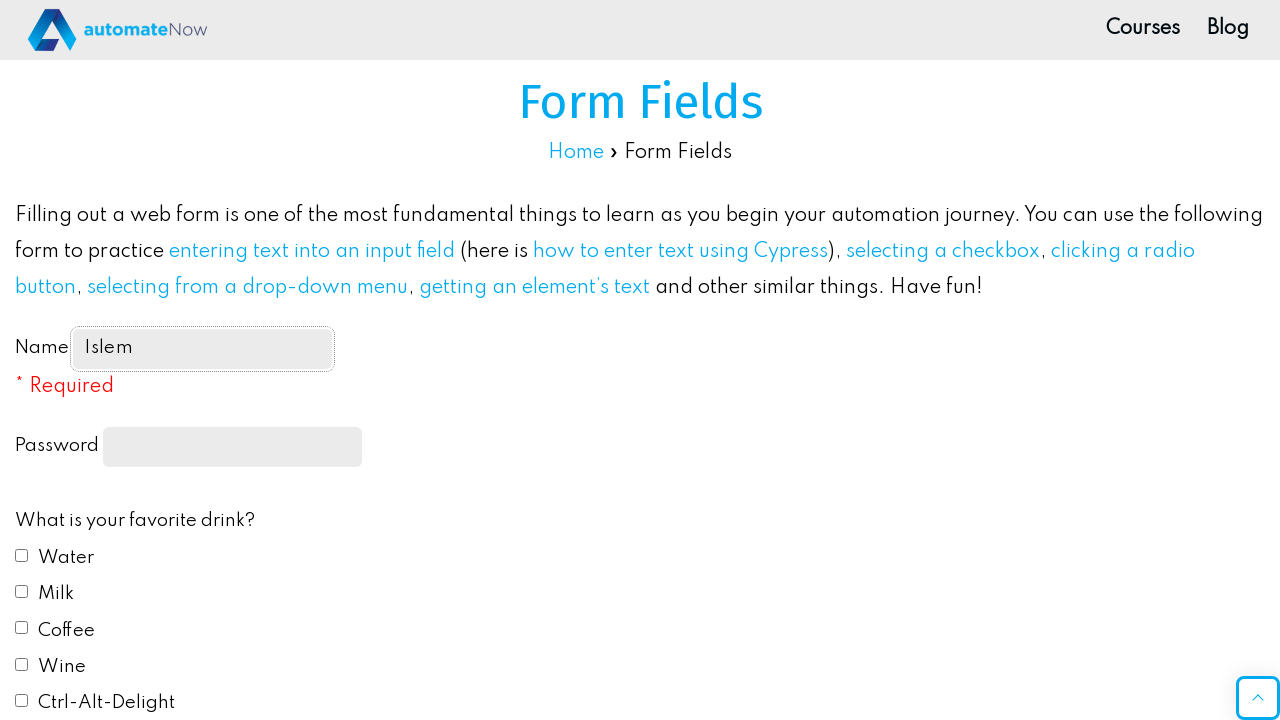

Filled password field with '123456' on input[type='password']
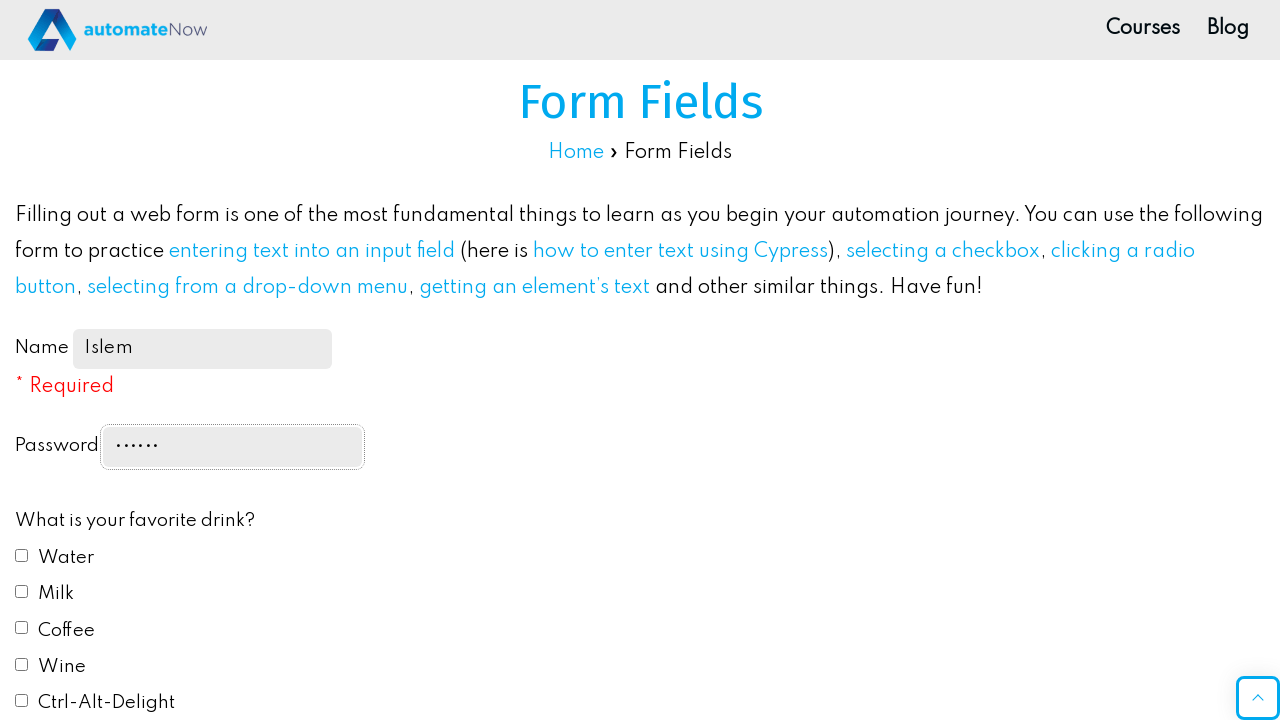

Checked 'Water' drink checkbox at (22, 555) on #drink1
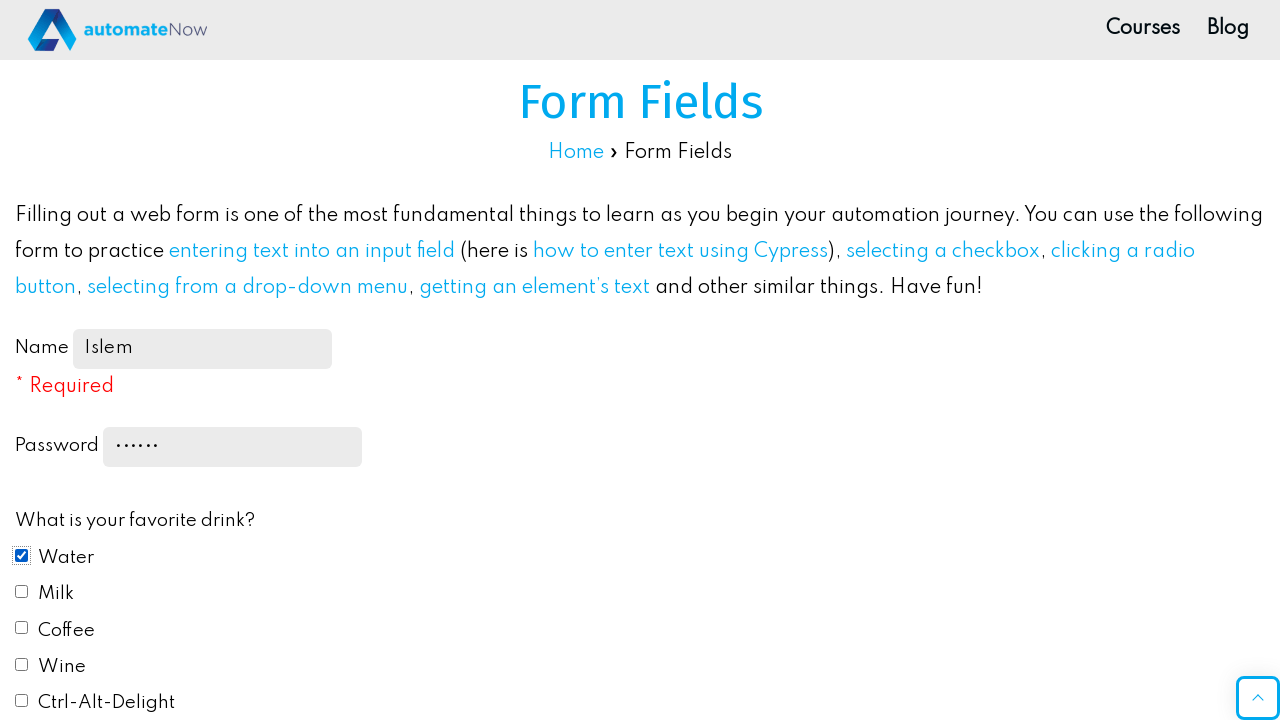

Selected 'Red' radio button for color at (22, 360) on #color1
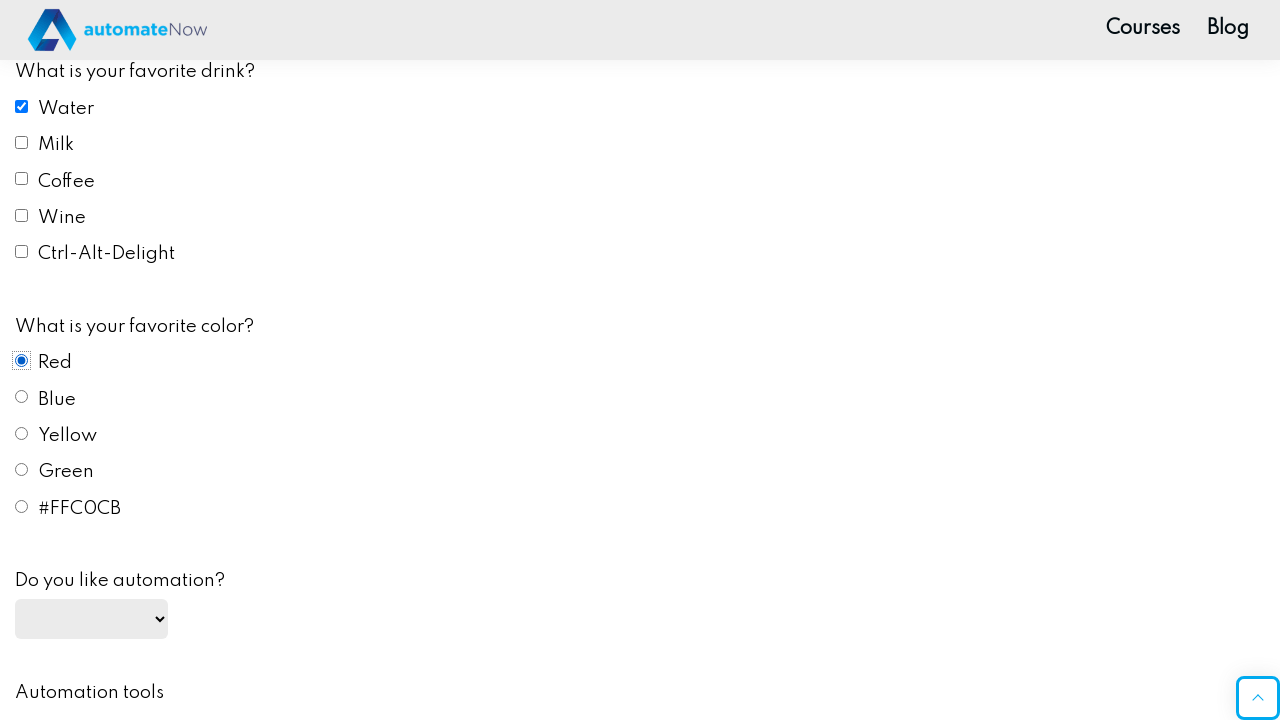

Selected 'Yes' from the automation dropdown on #automation
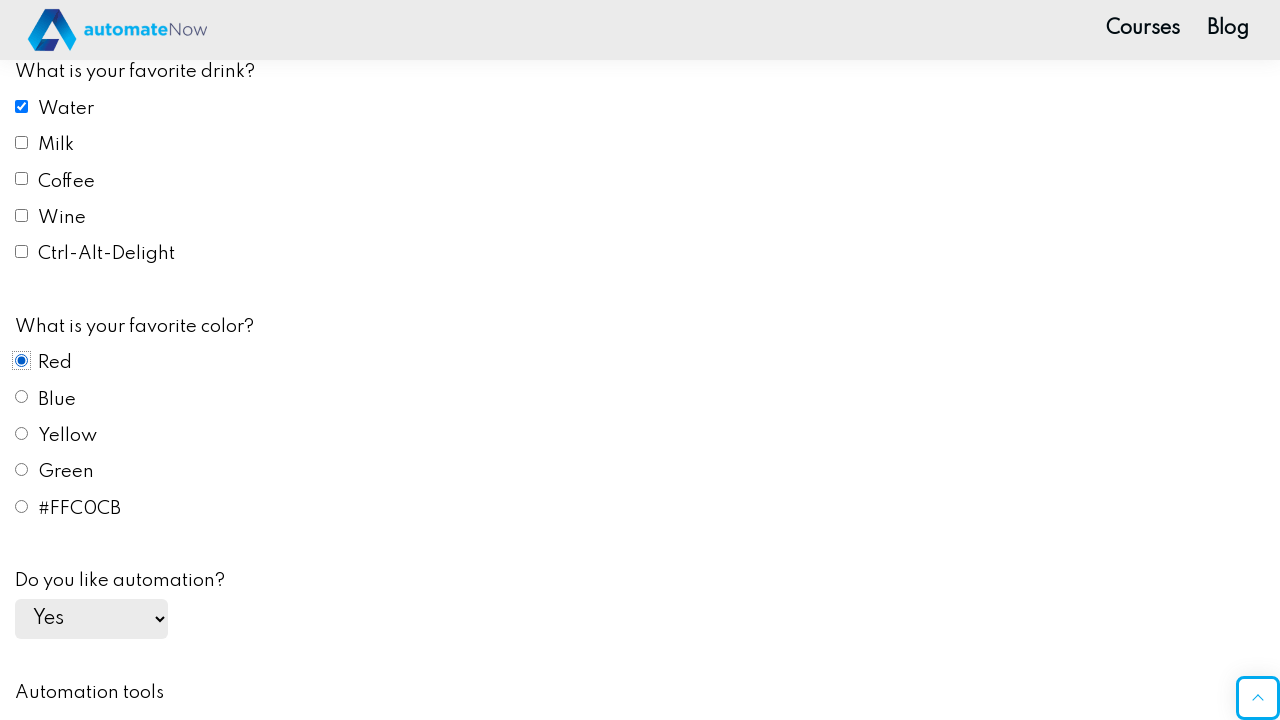

Filled email field with 'testuser2024@example.com' on #email
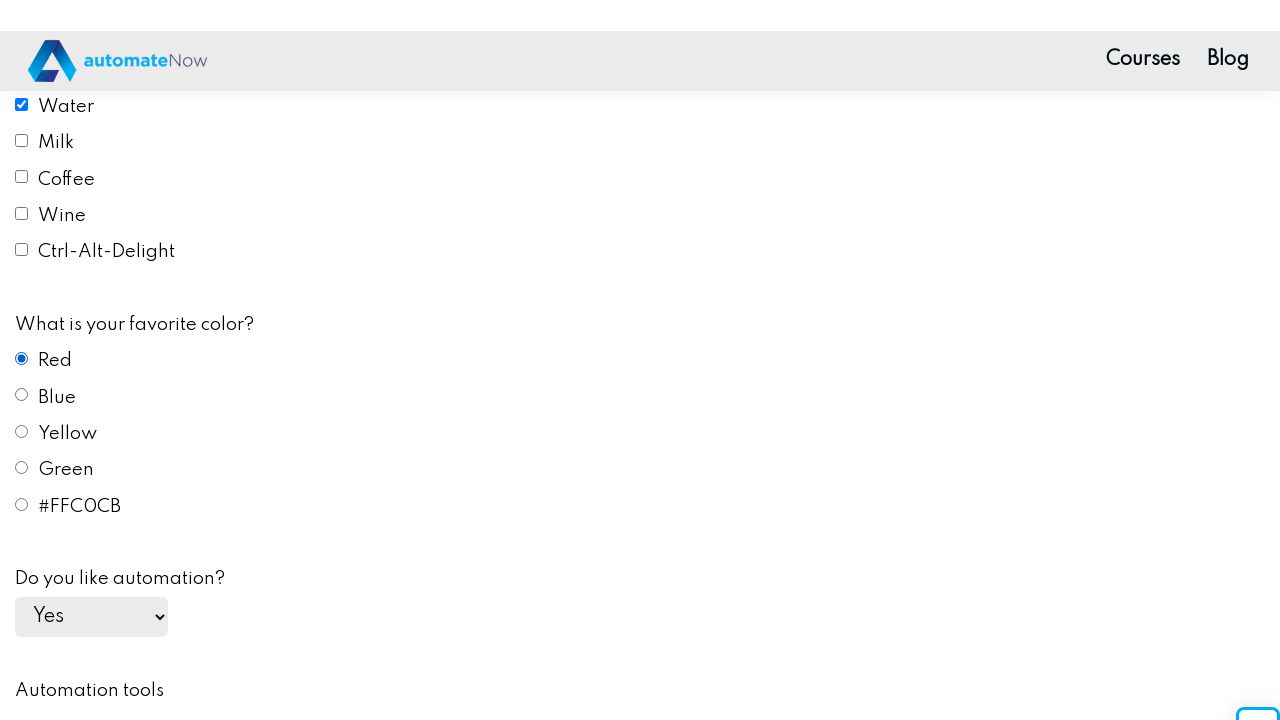

Filled message textarea with test message on #message
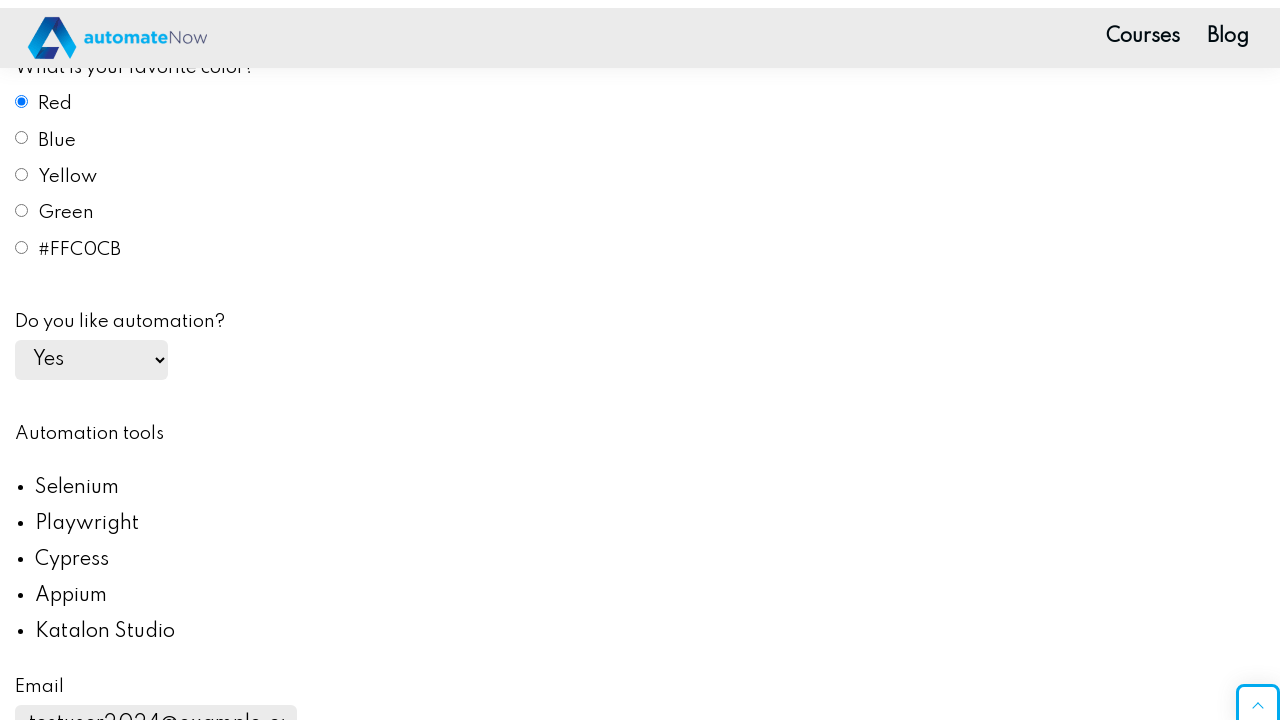

Verified message textarea contains correct value
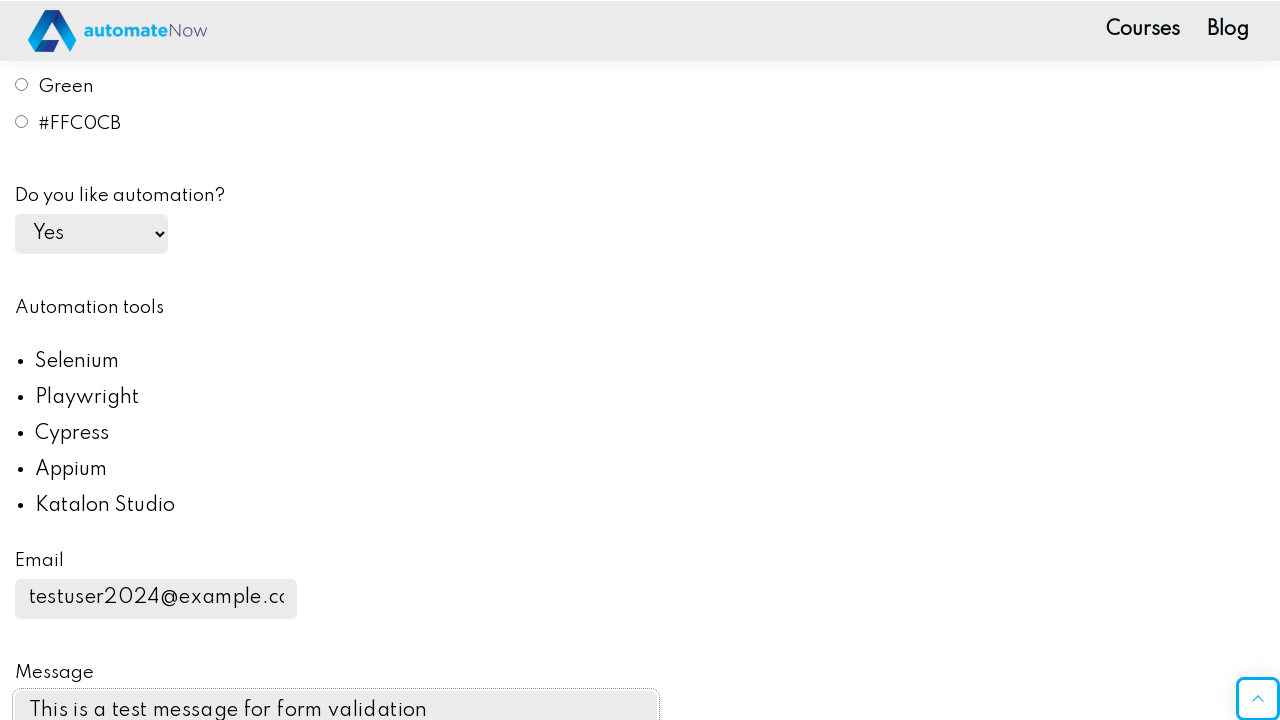

Clicked submit button to submit the form at (108, 361) on #submit-btn
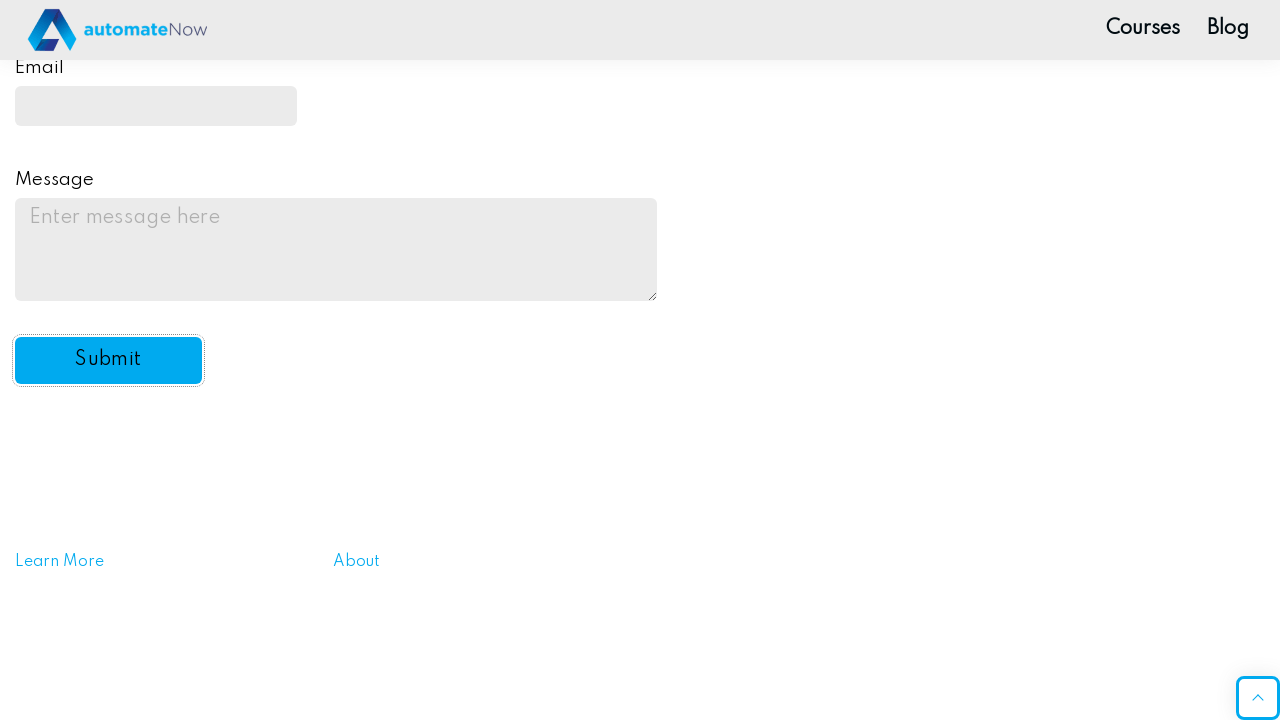

Alert dialog appeared and was accepted
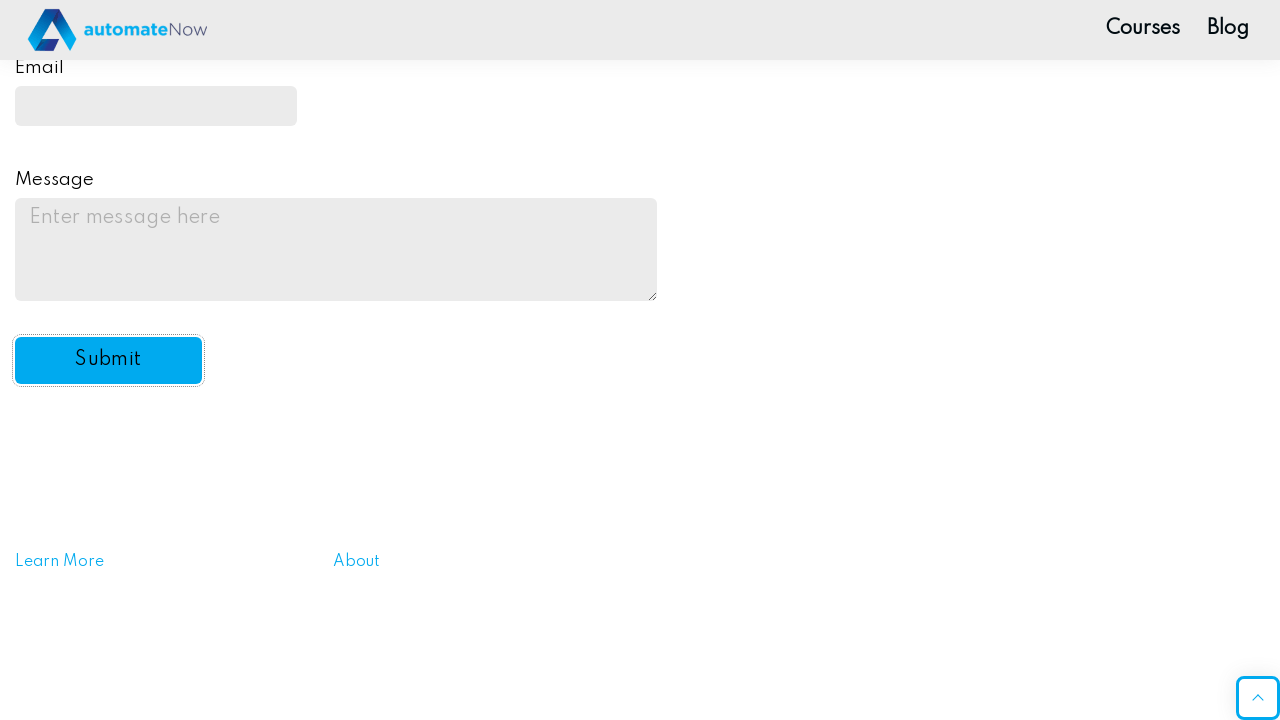

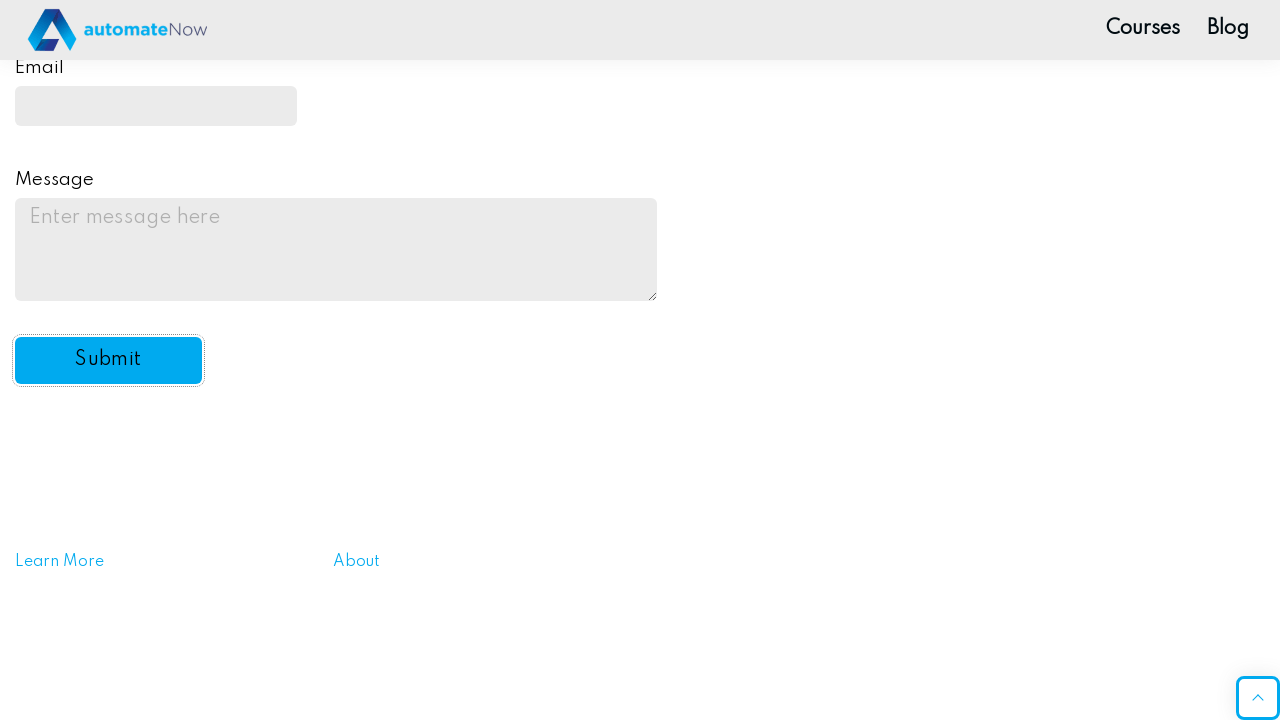